Tests explicit wait functionality by clicking buttons that make text fields appear after a delay, then filling those fields with text

Starting URL: https://www.hyrtutorials.com/p/waits-demo.html

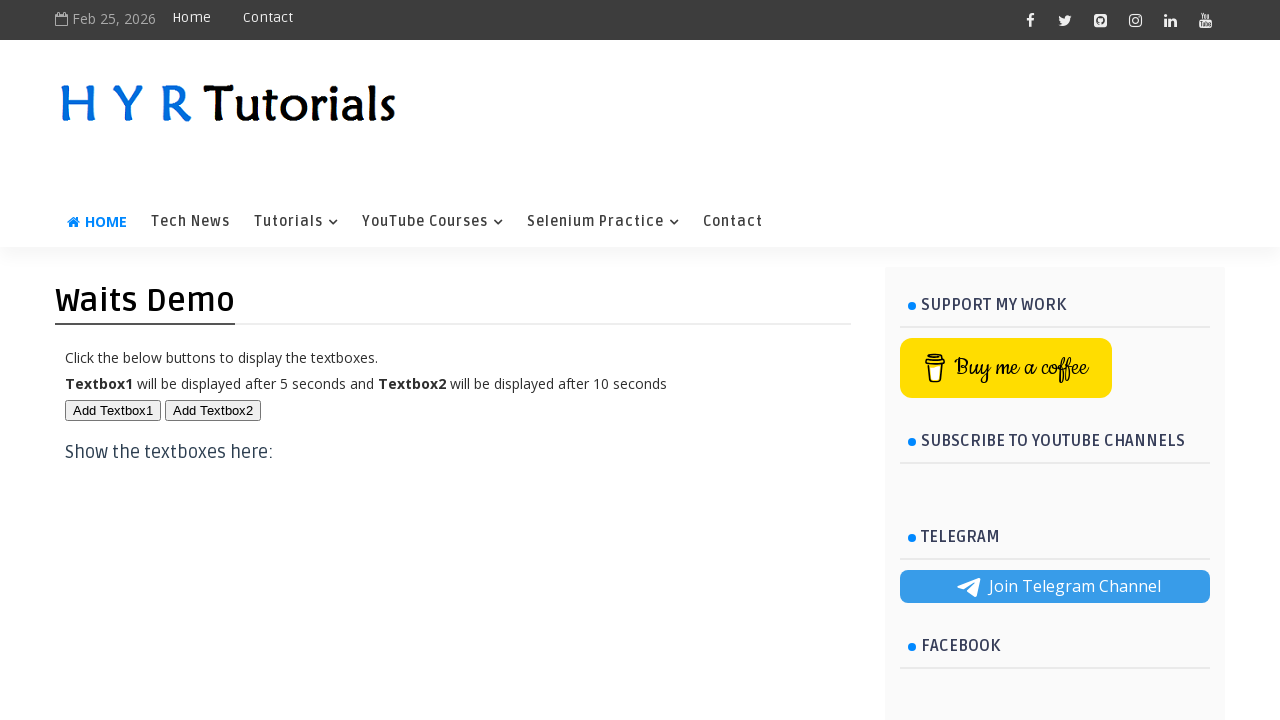

Clicked first button to trigger text field appearance at (113, 410) on #btn1
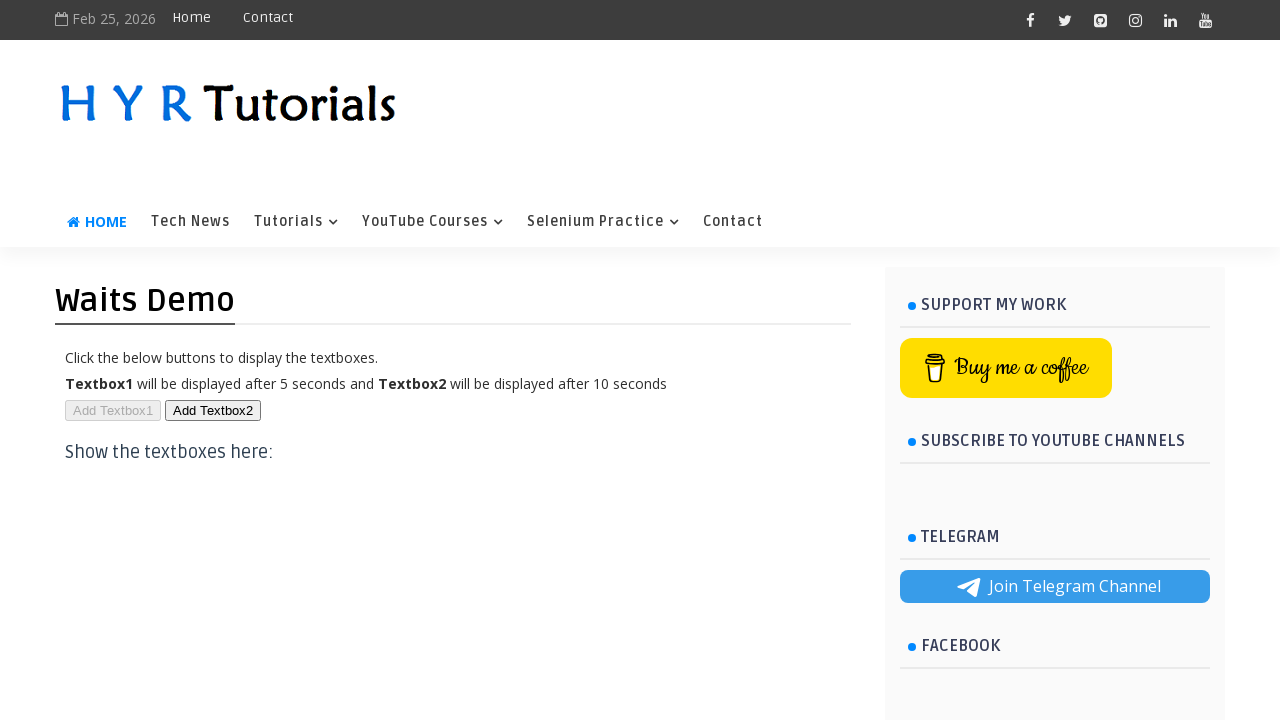

First text field became visible after explicit wait
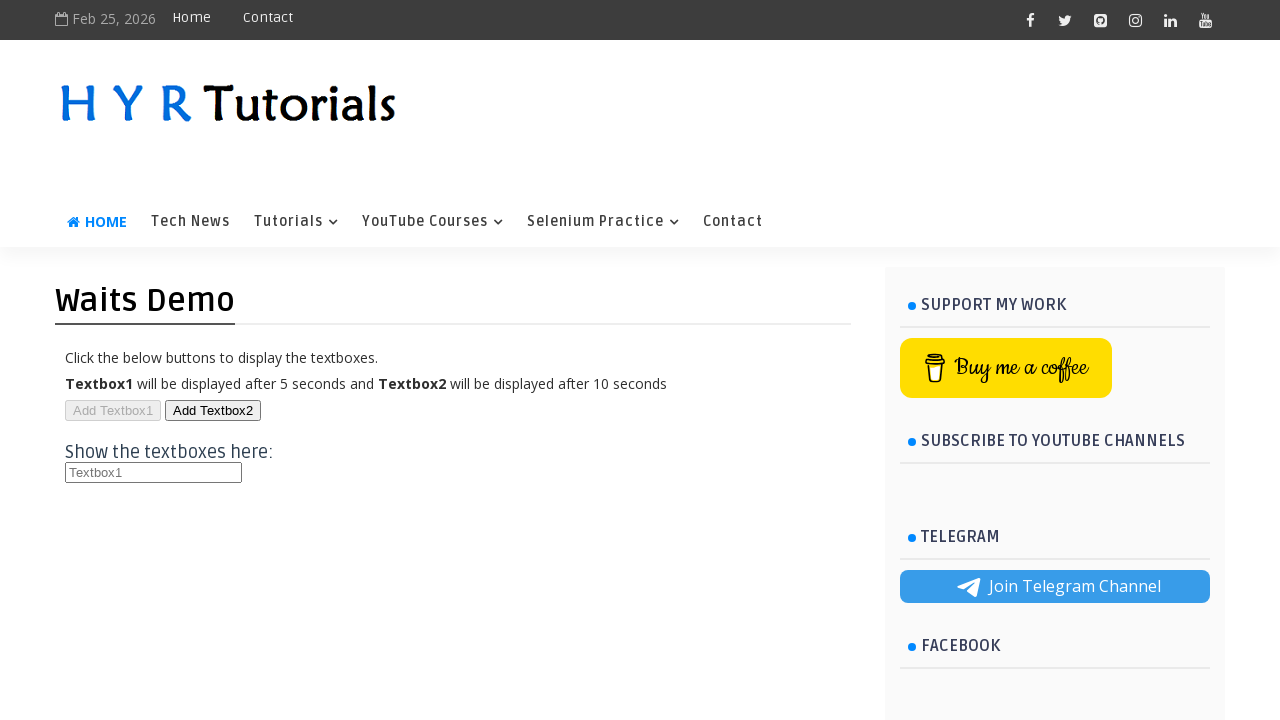

Filled first text field with 'God is Good' on #txt1
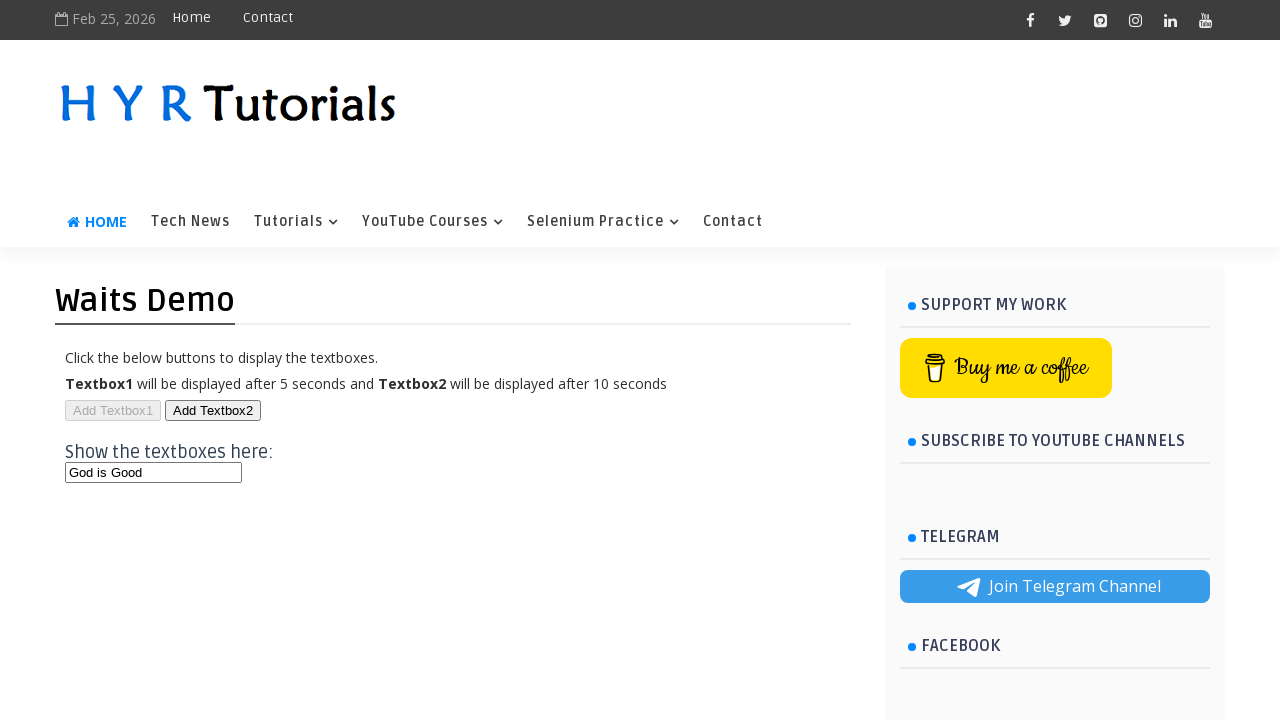

Clicked second button to trigger second text field appearance at (213, 410) on #btn2
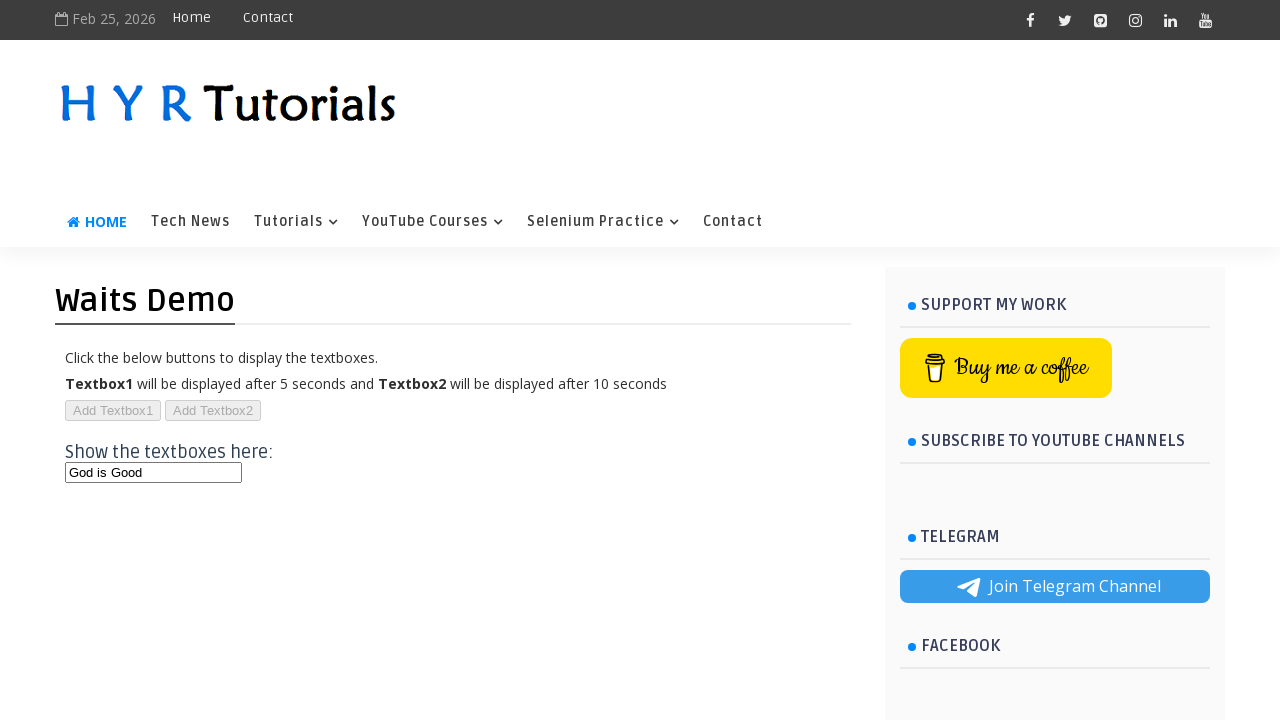

Second text field became visible after explicit wait
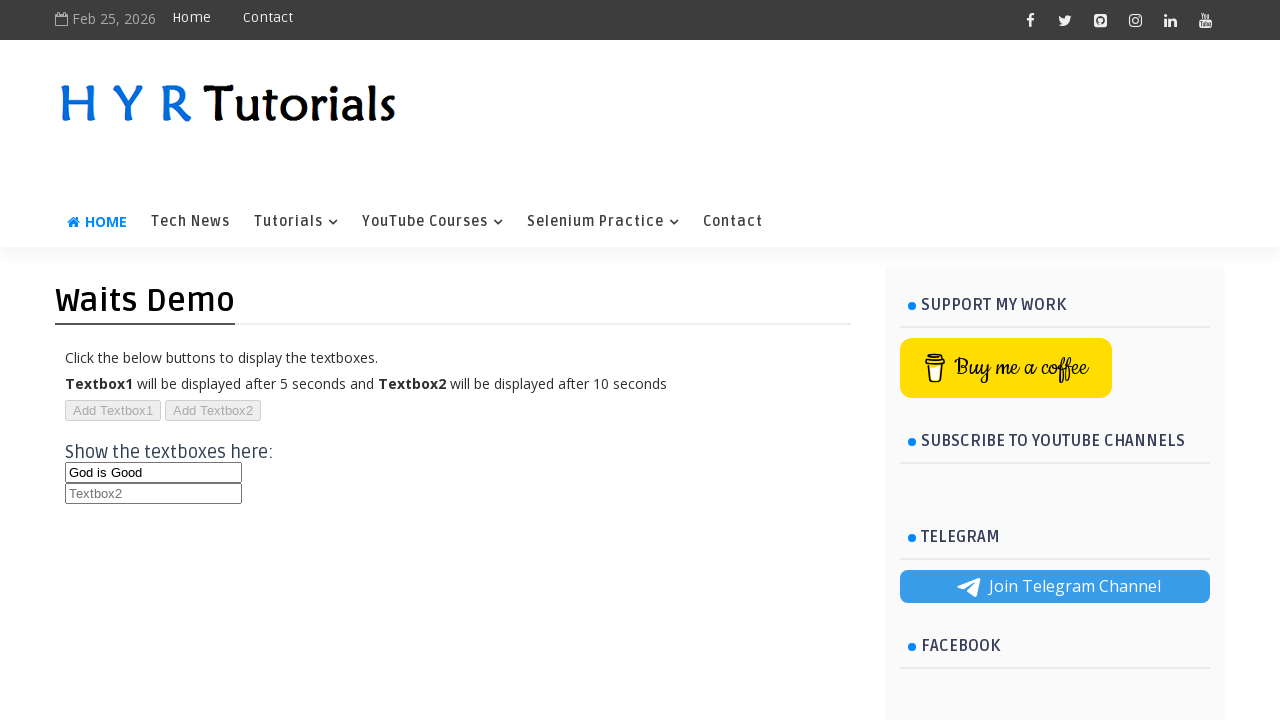

Filled second text field with 'All the Time' on #txt2
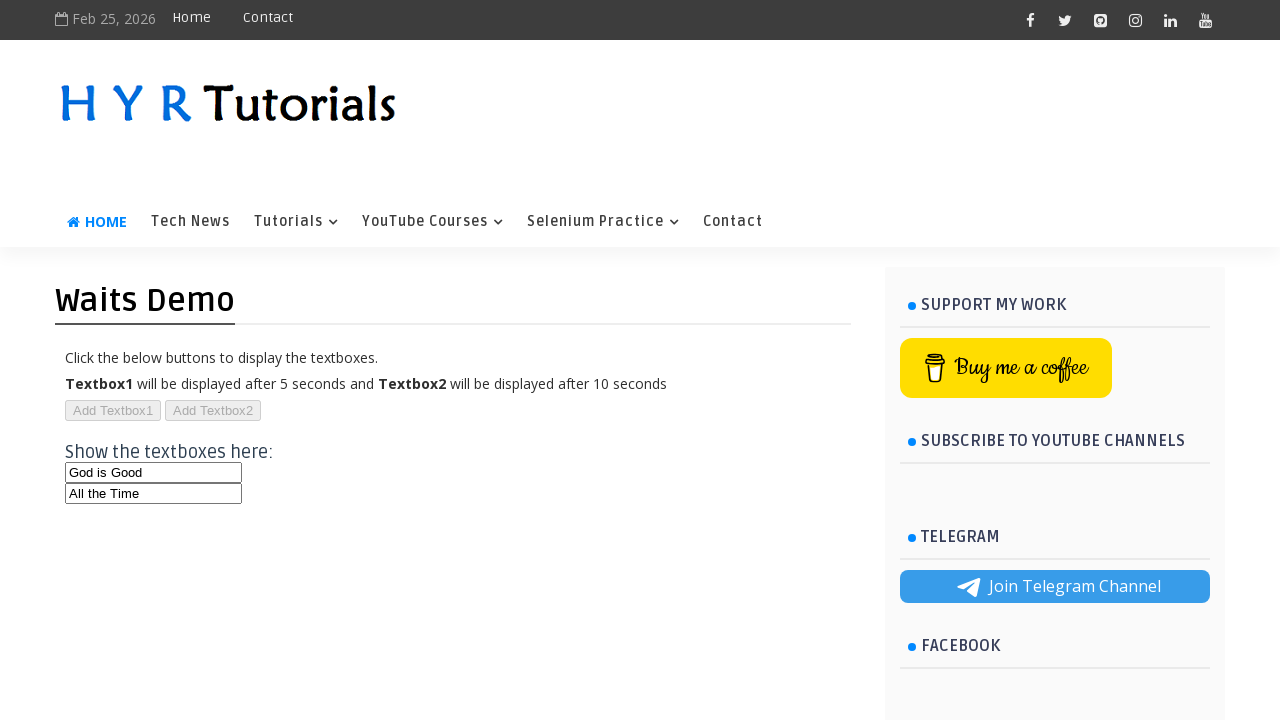

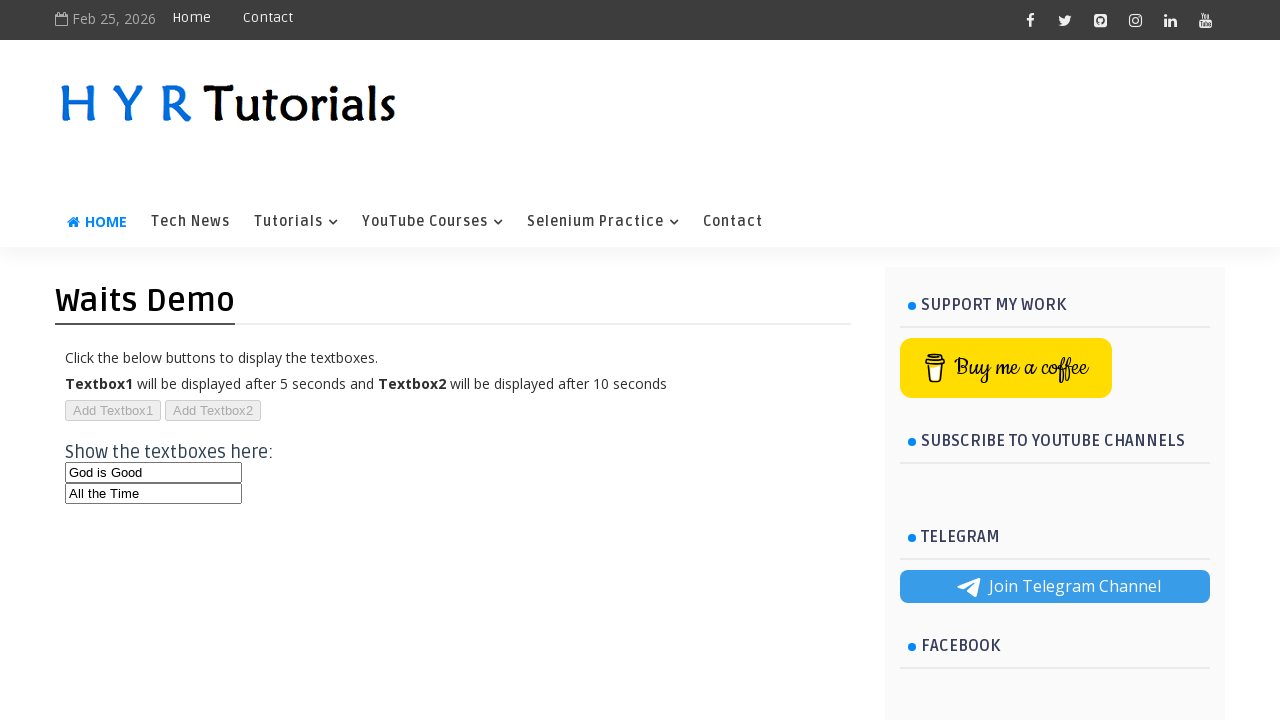